Tests entering text into an input element that is located inside an iframe by switching to the frame first and then filling the input field

Starting URL: https://demo.automationtesting.in/Frames.html

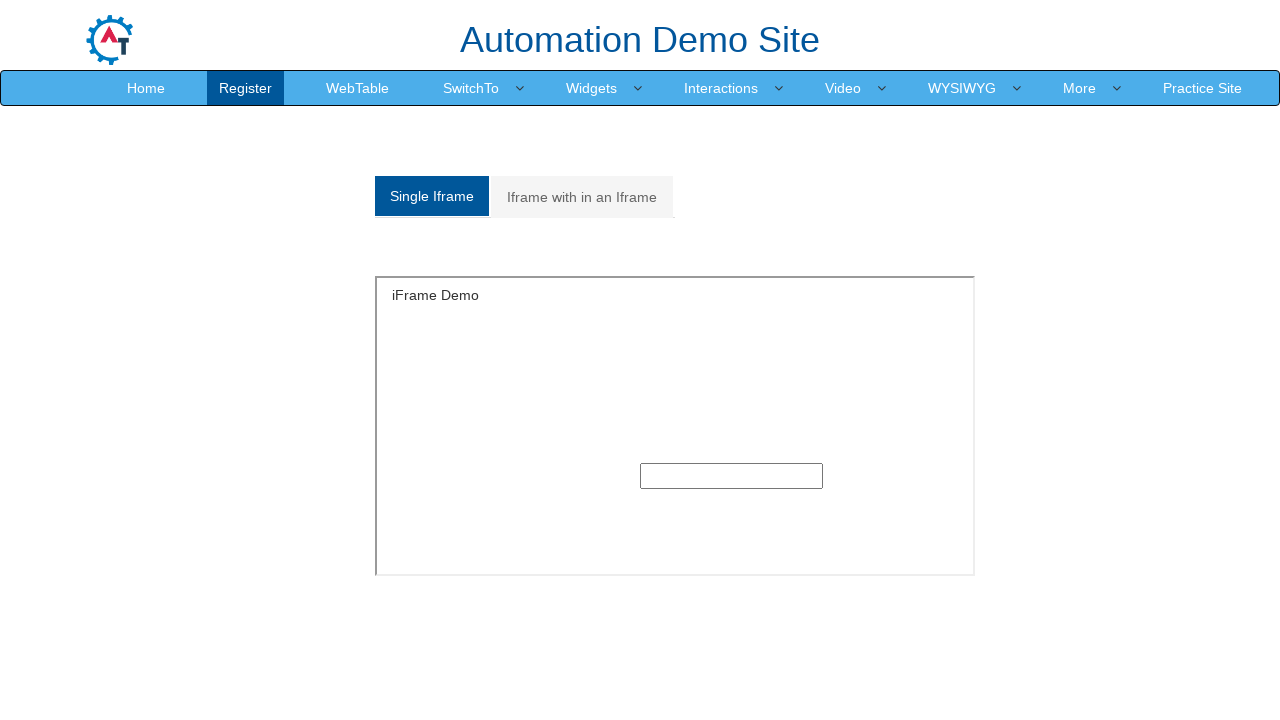

Located and selected the first iframe on the page
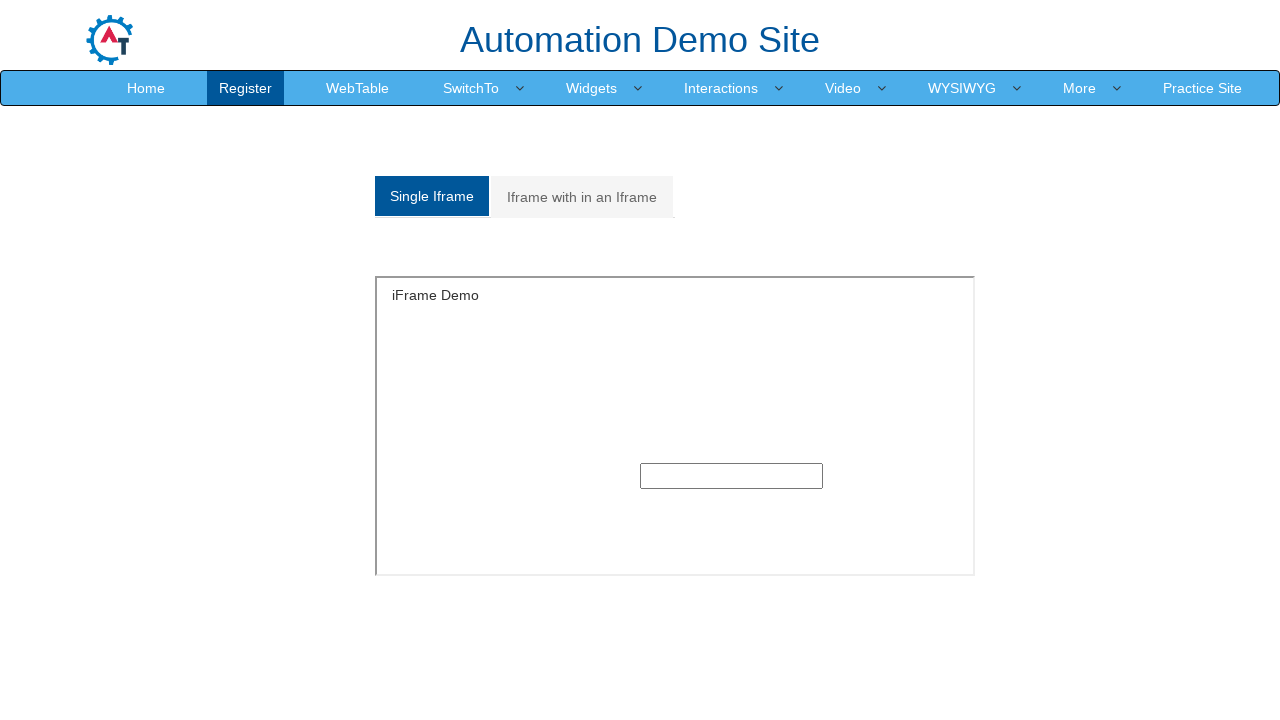

Entered 'iframe' text into the input field inside the iframe on iframe >> nth=0 >> internal:control=enter-frame >> xpath=//html/body/section/div
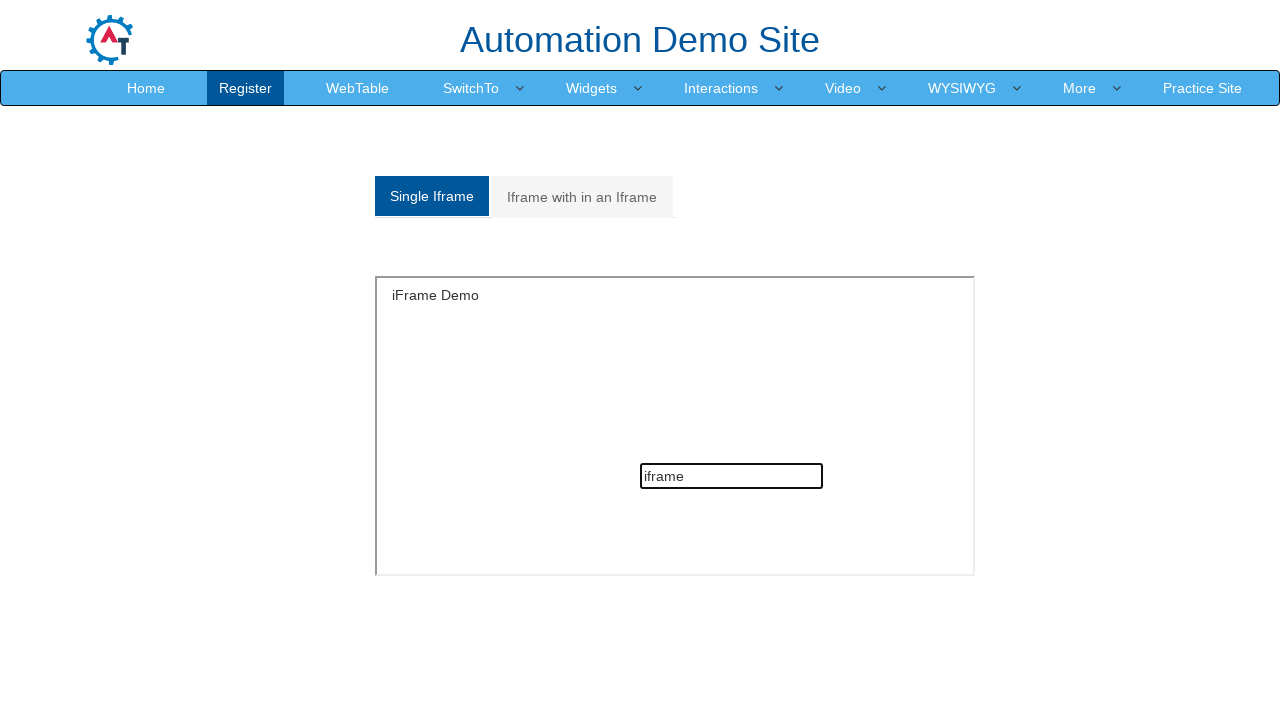

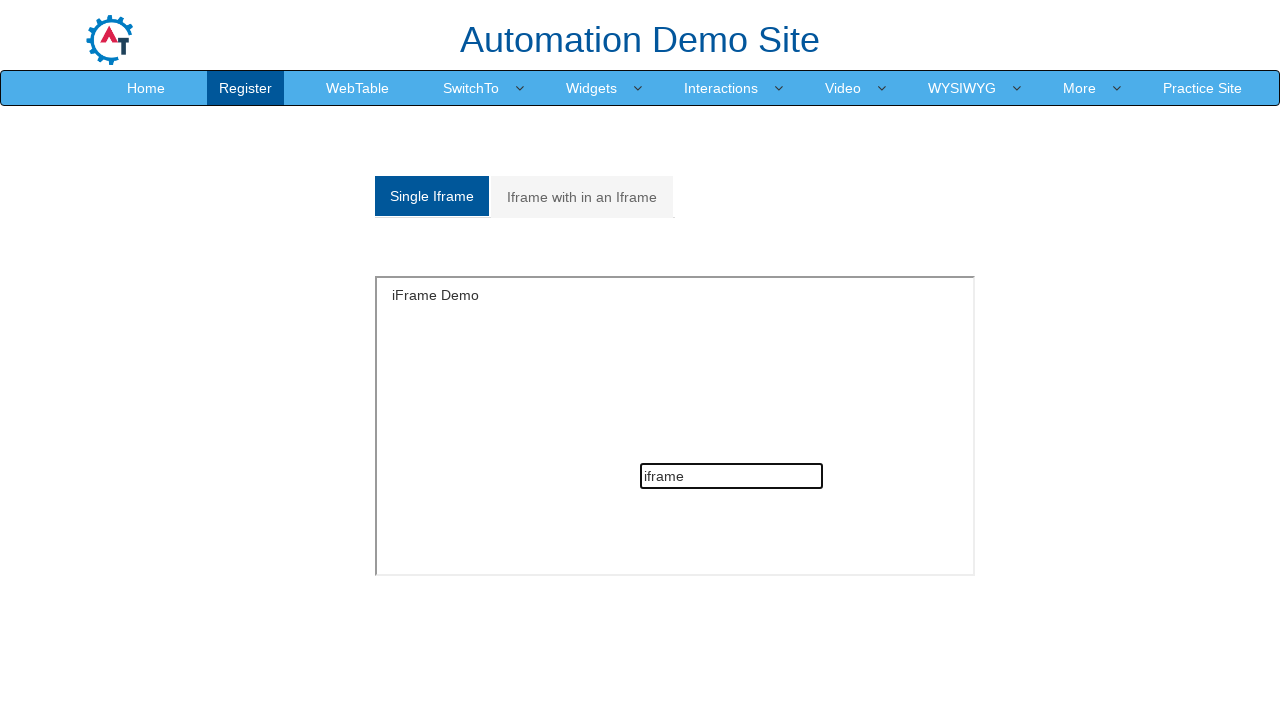